Tests drag and drop functionality on the jQuery UI droppable demo page by switching to an iframe, locating draggable and droppable elements, and performing a drag and drop action.

Starting URL: https://jqueryui.com/droppable/

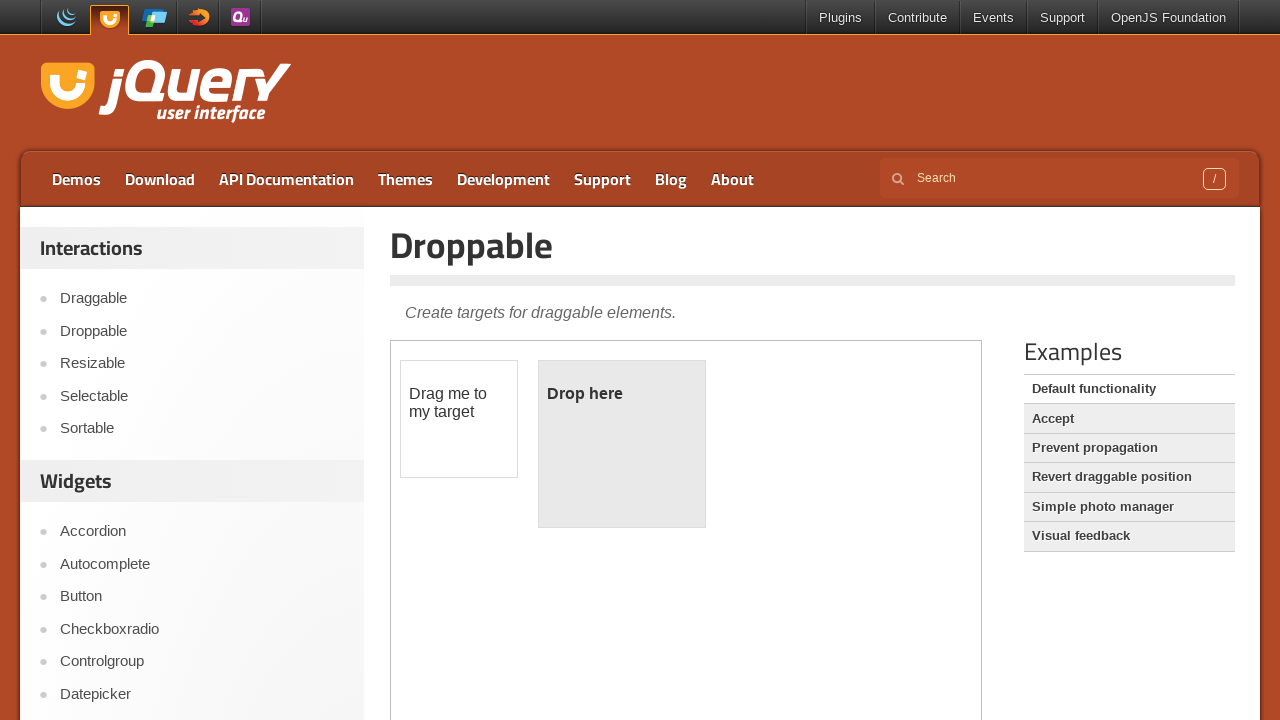

Located the demo iframe containing drag and drop elements
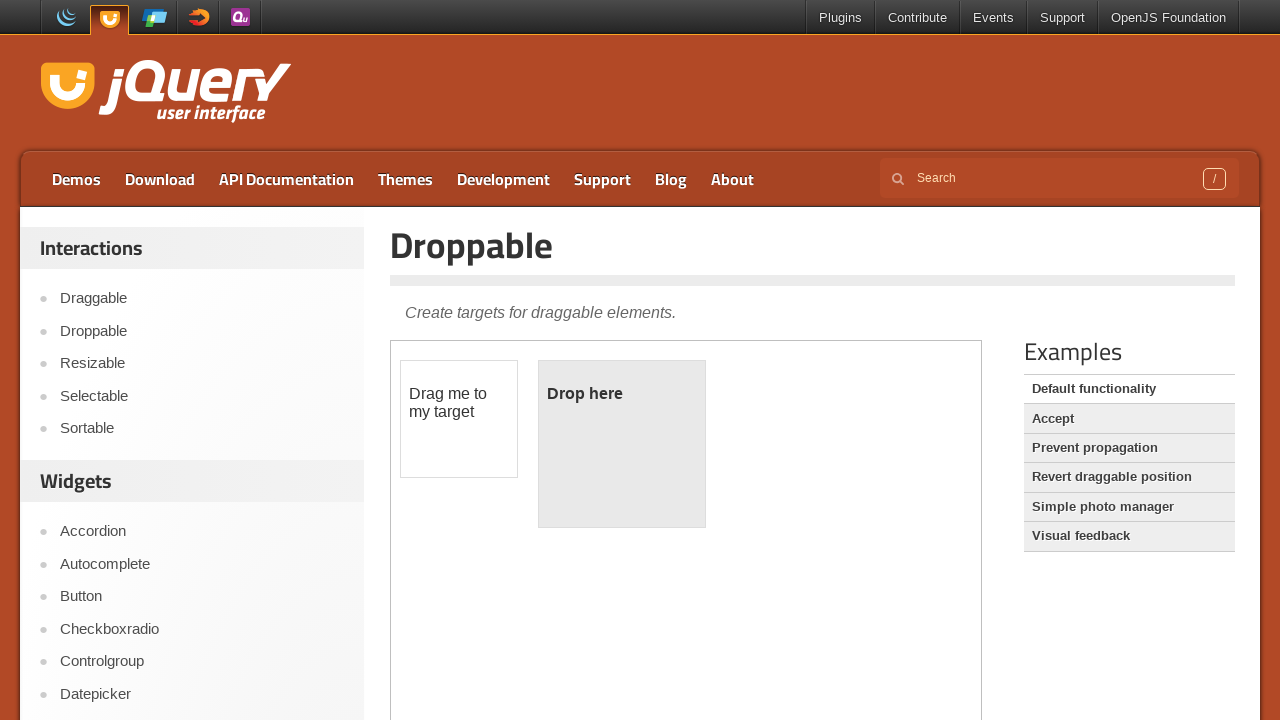

Located the draggable element with ID 'draggable'
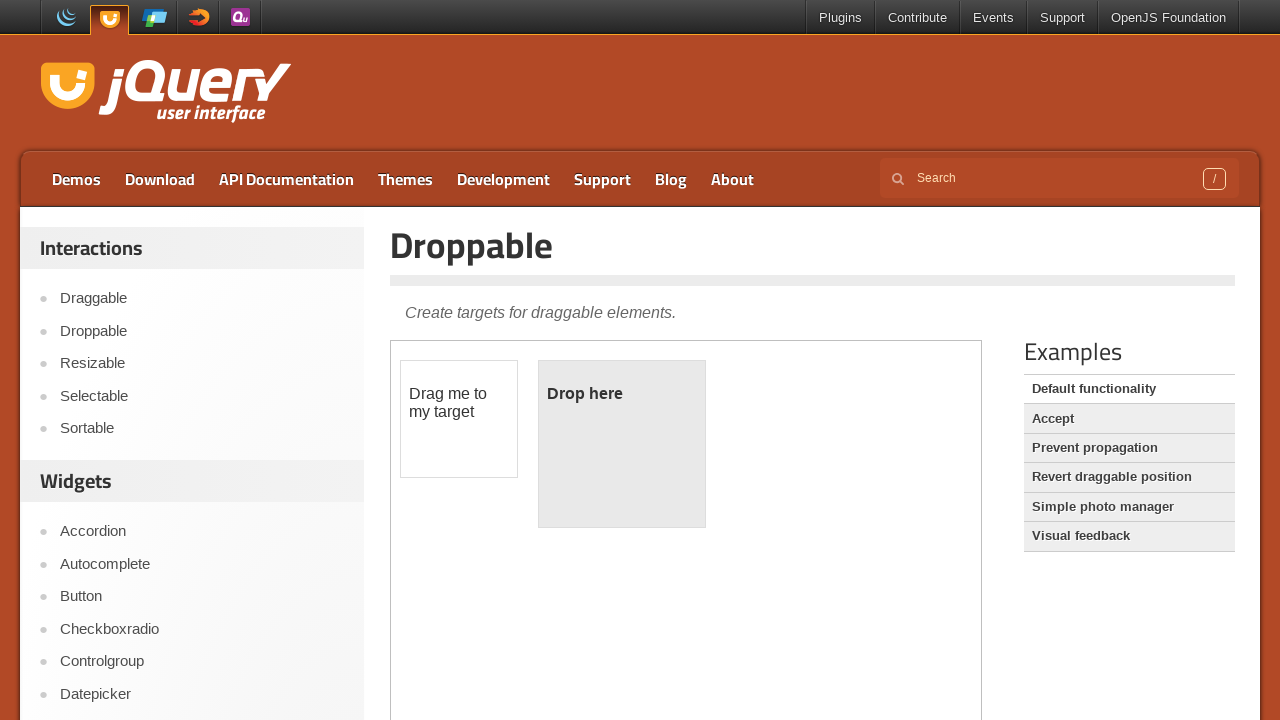

Located the droppable element with ID 'droppable'
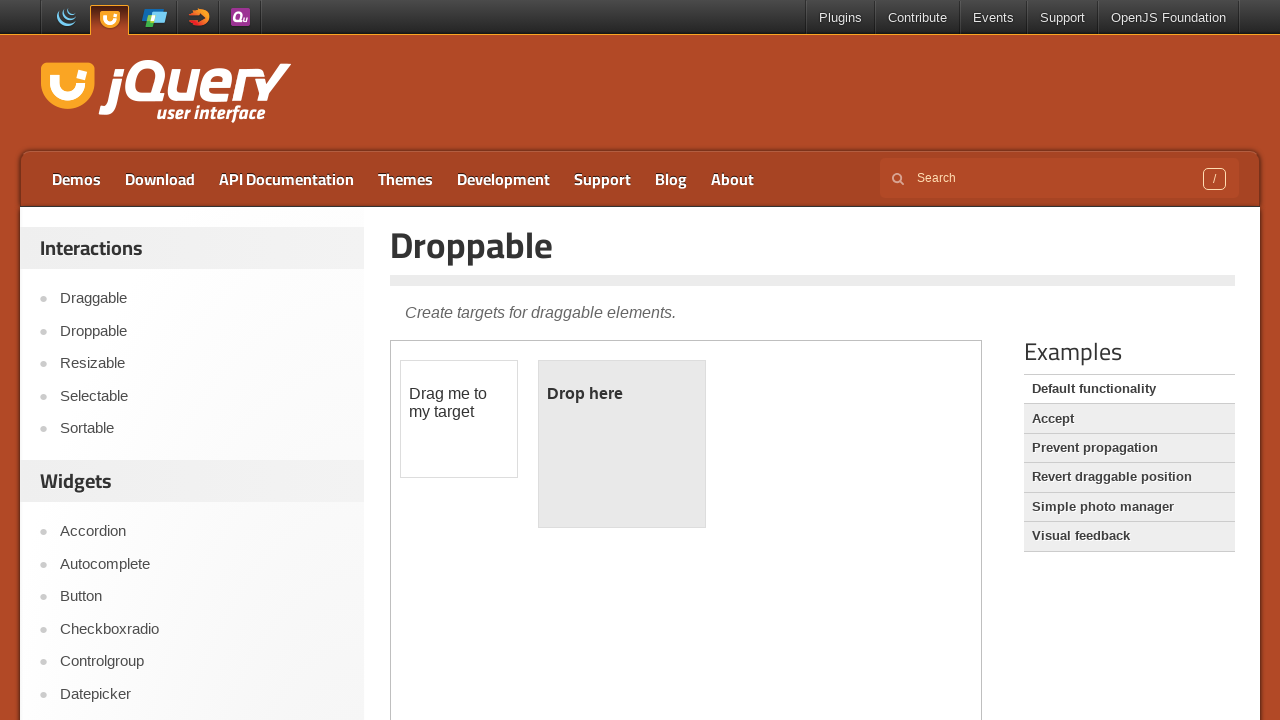

Performed drag and drop action from draggable to droppable element at (622, 444)
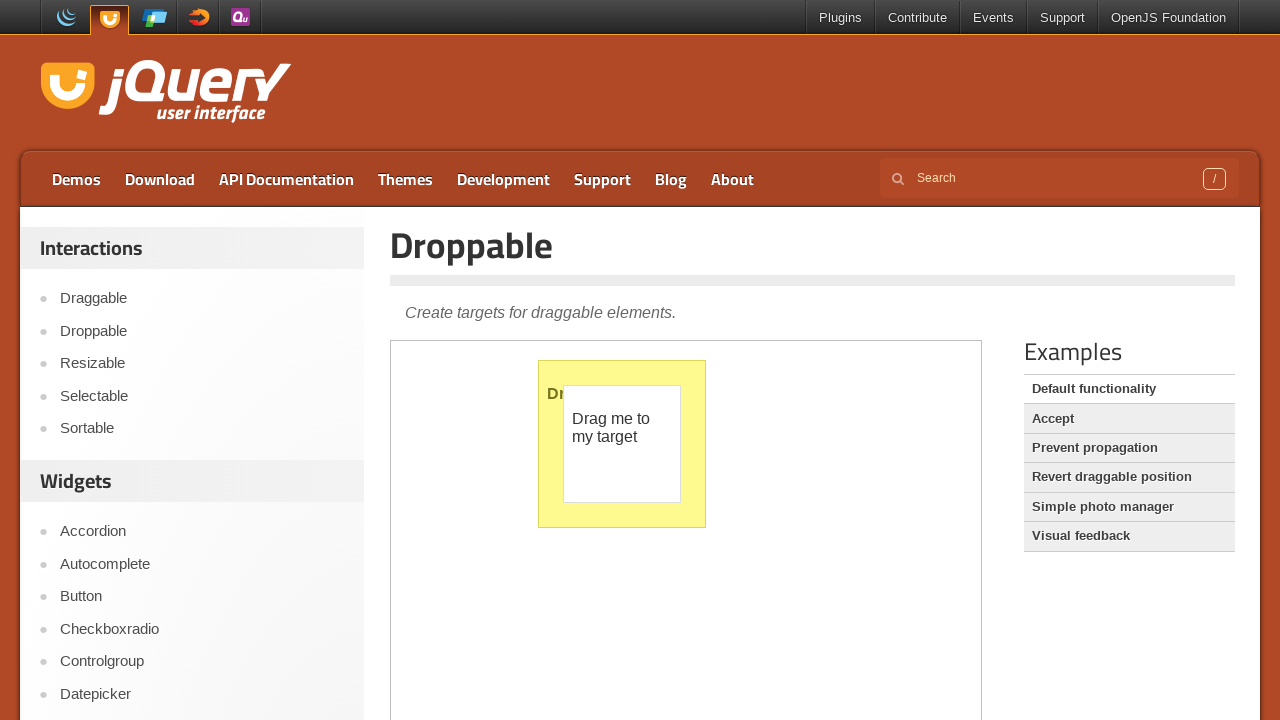

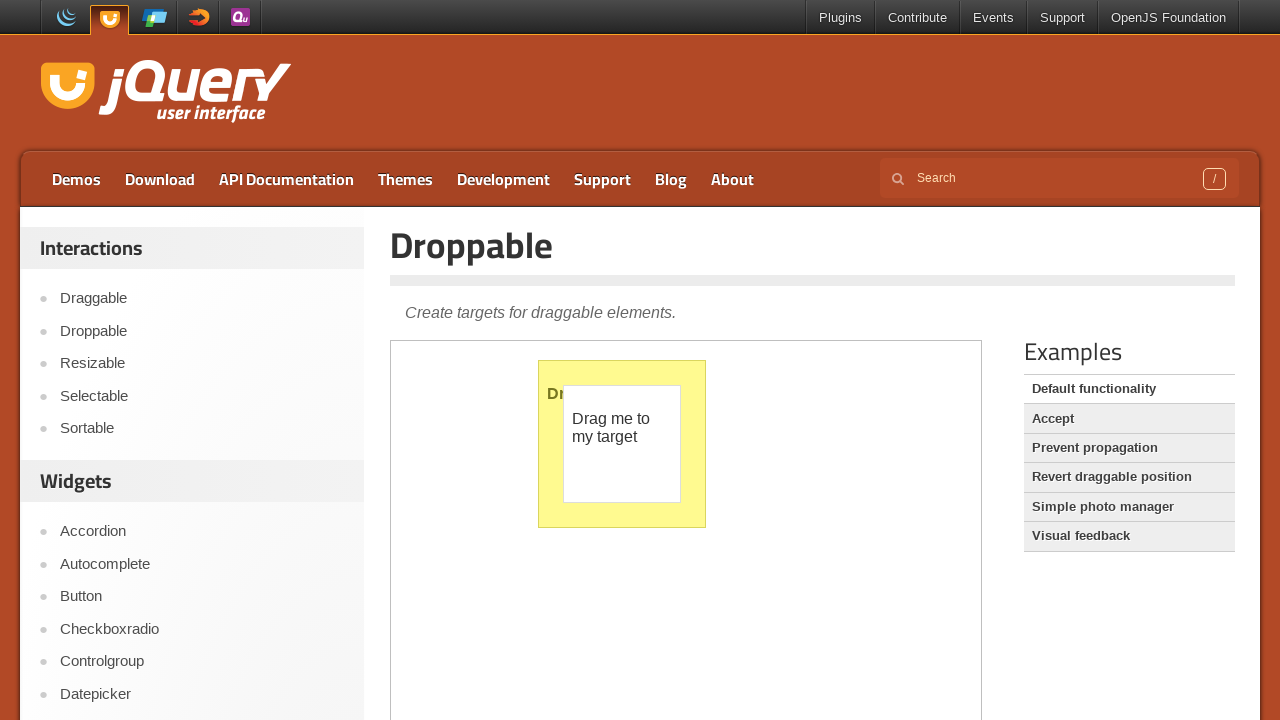